Tests jQuery UI custom dropdown by selecting "Slow" and "Faster" options and verifying the selected values are displayed correctly.

Starting URL: http://jqueryui.com/resources/demos/selectmenu/default.html

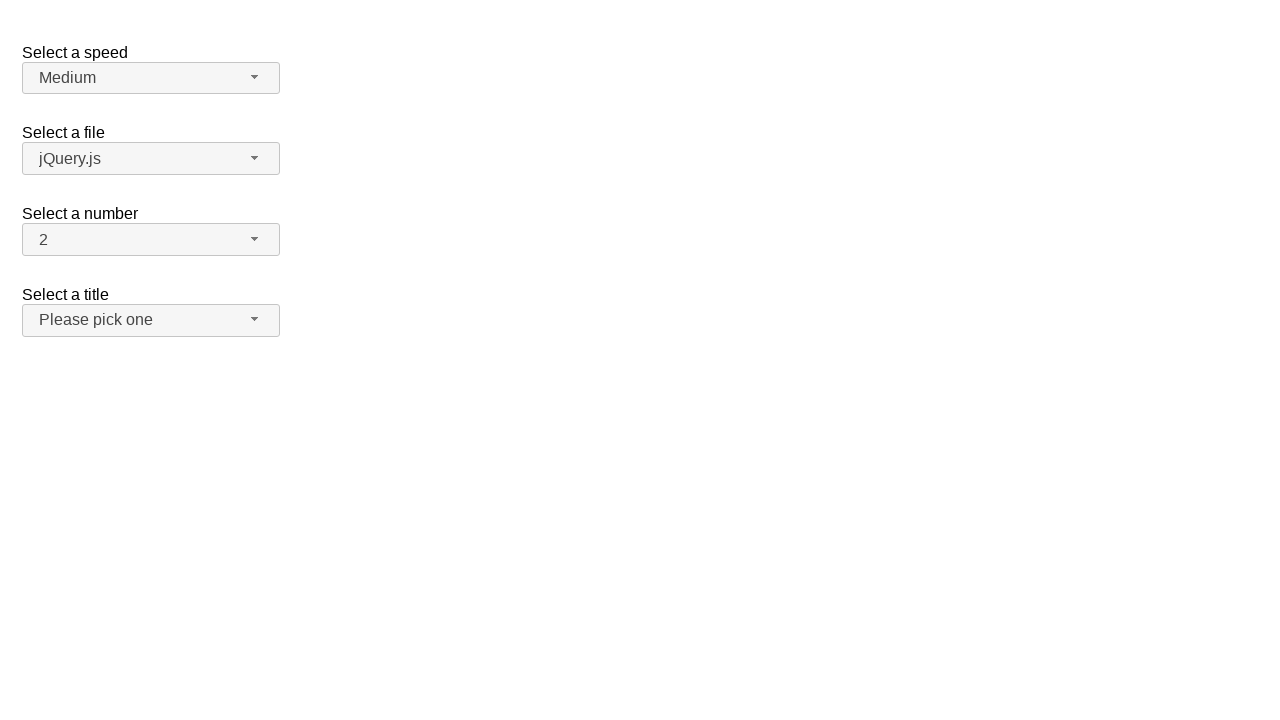

Clicked speed dropdown button to open menu at (151, 78) on span#speed-button
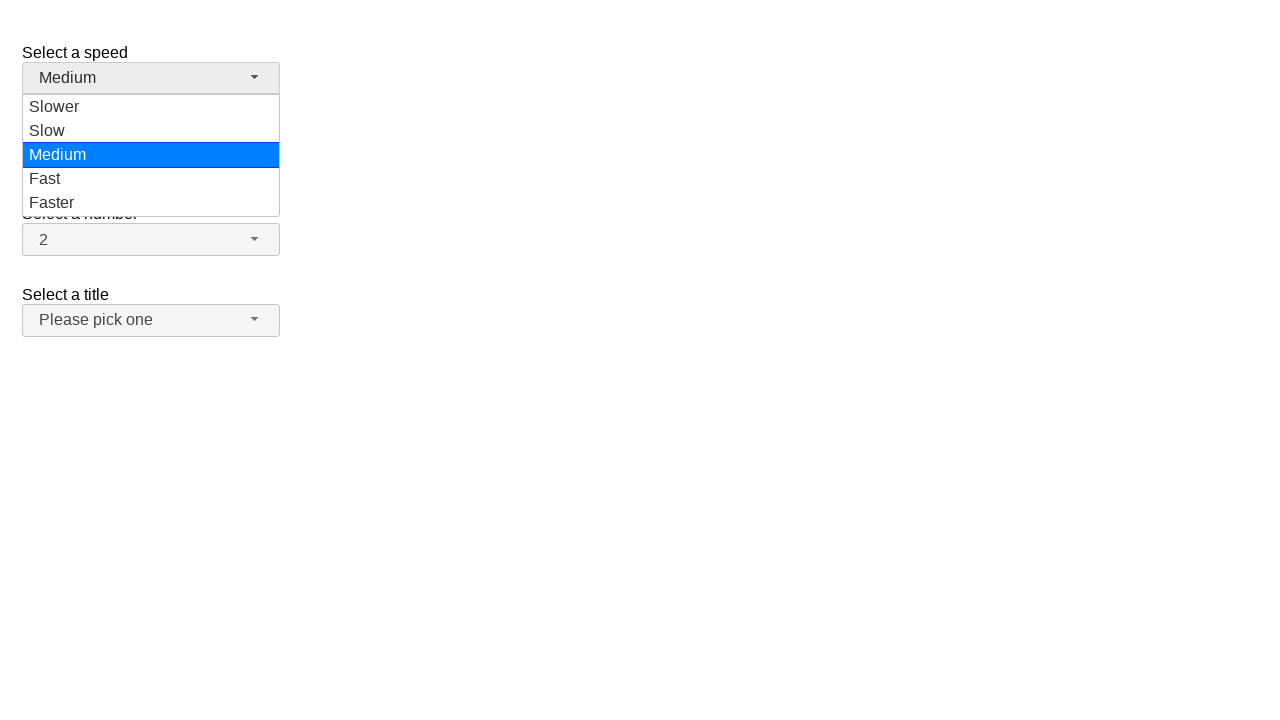

Speed dropdown menu options loaded
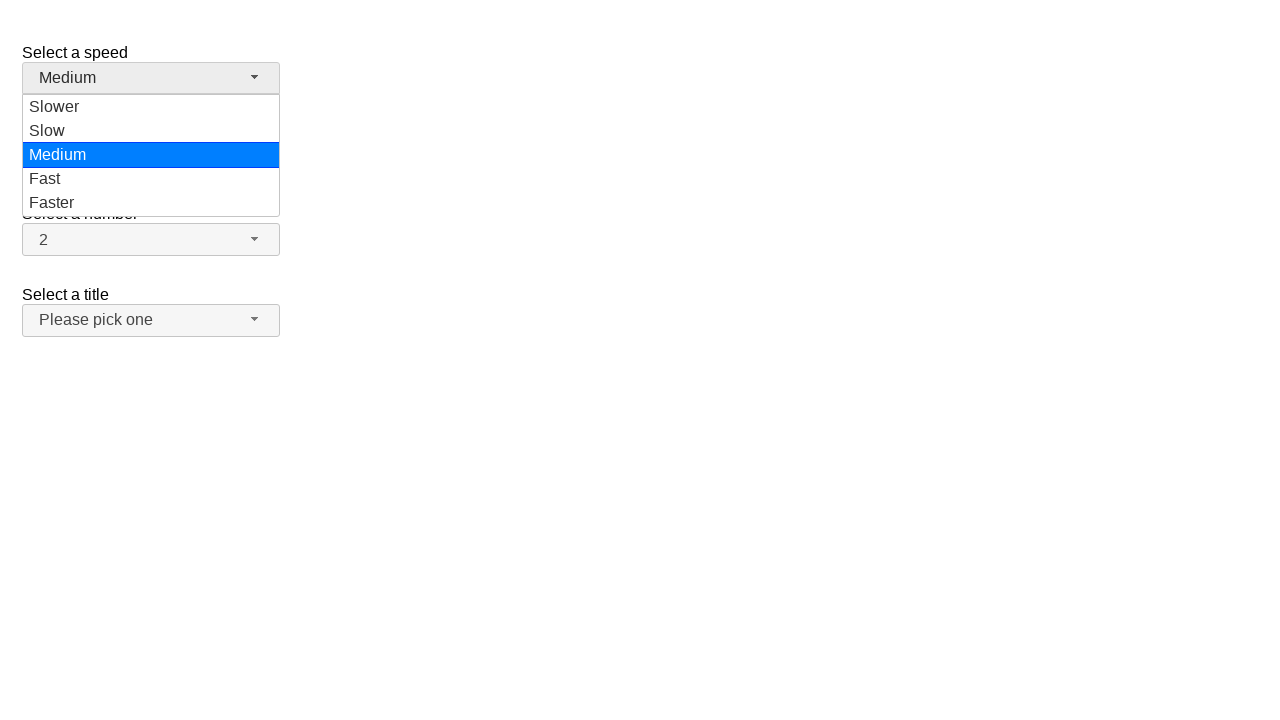

Selected 'Slow' option from speed dropdown at (151, 107) on ul#speed-menu div[class*='ui-menu-item-wrapper']:has-text('Slow')
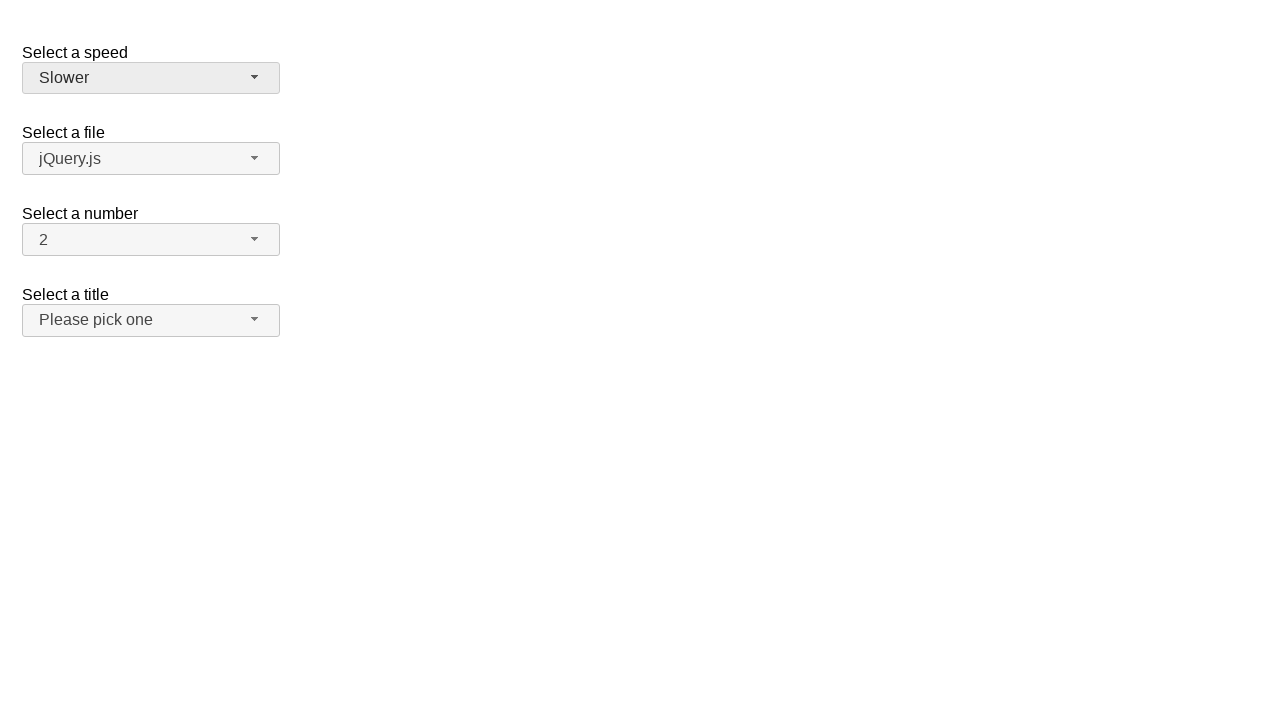

Verified 'Slow' is now displayed as selected value
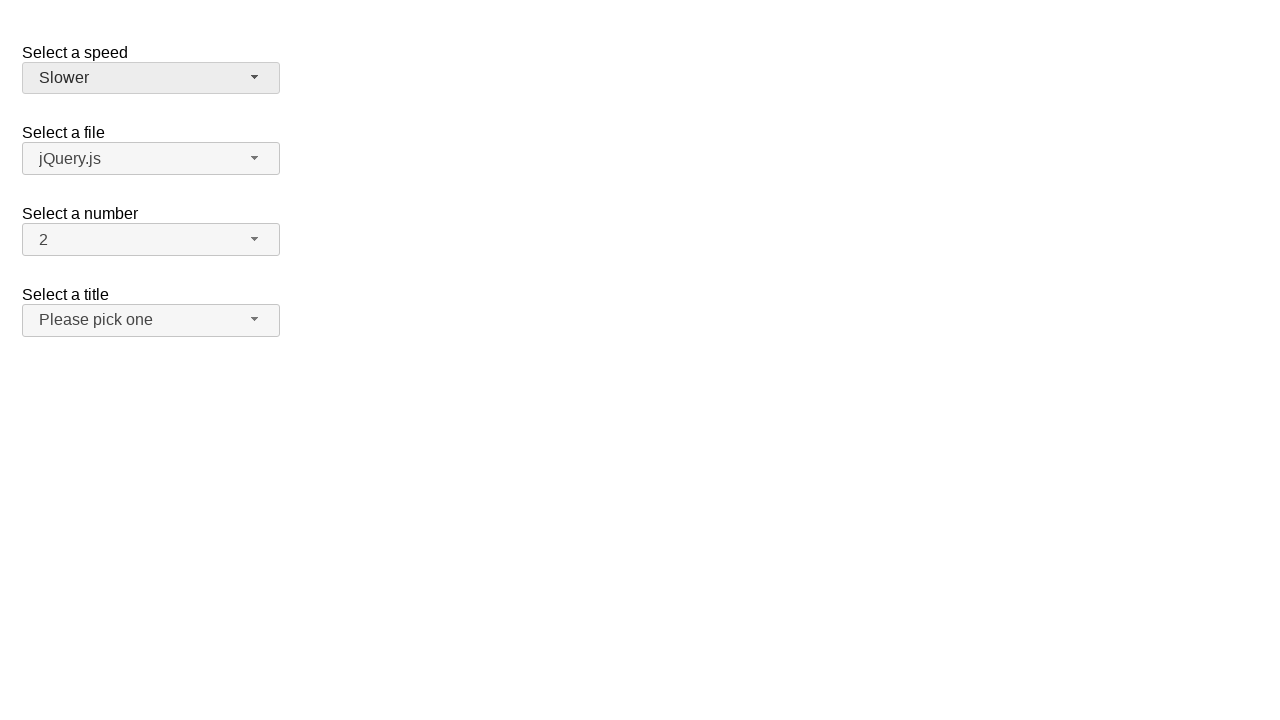

Clicked speed dropdown button to open menu again at (151, 78) on span#speed-button
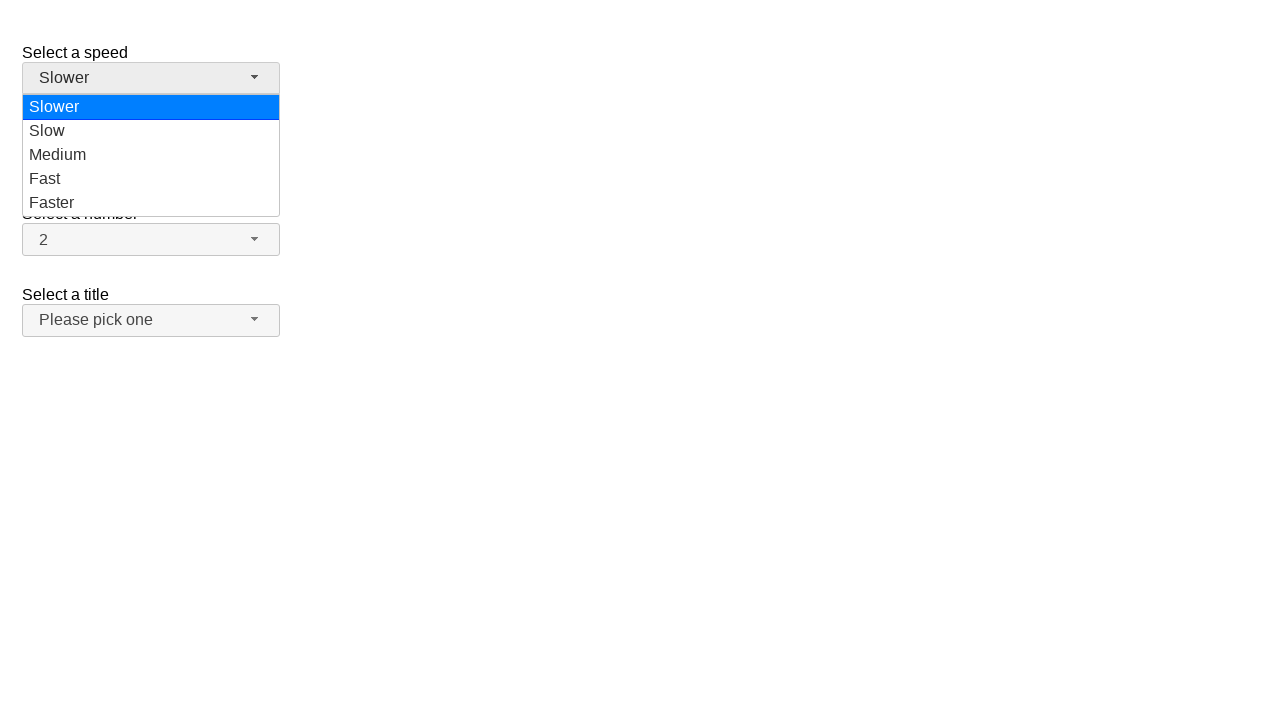

Speed dropdown menu options loaded for second time
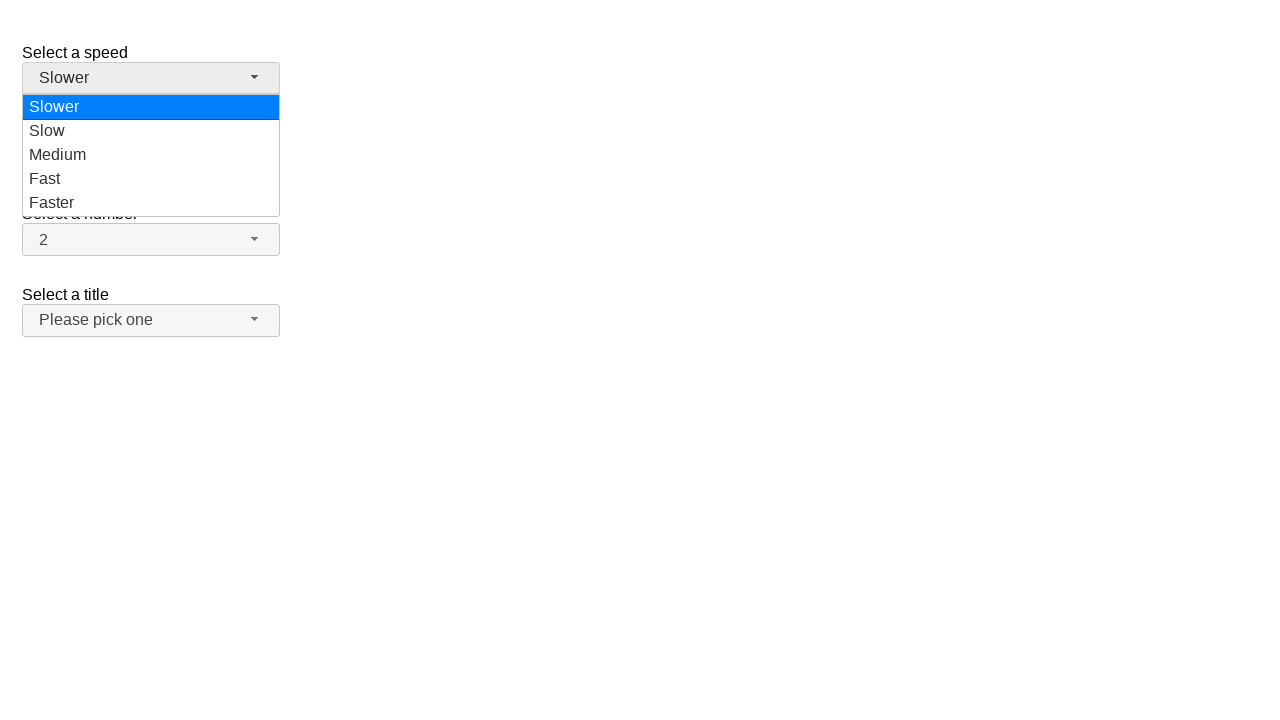

Selected 'Faster' option from speed dropdown at (151, 203) on ul#speed-menu div[class*='ui-menu-item-wrapper']:has-text('Faster')
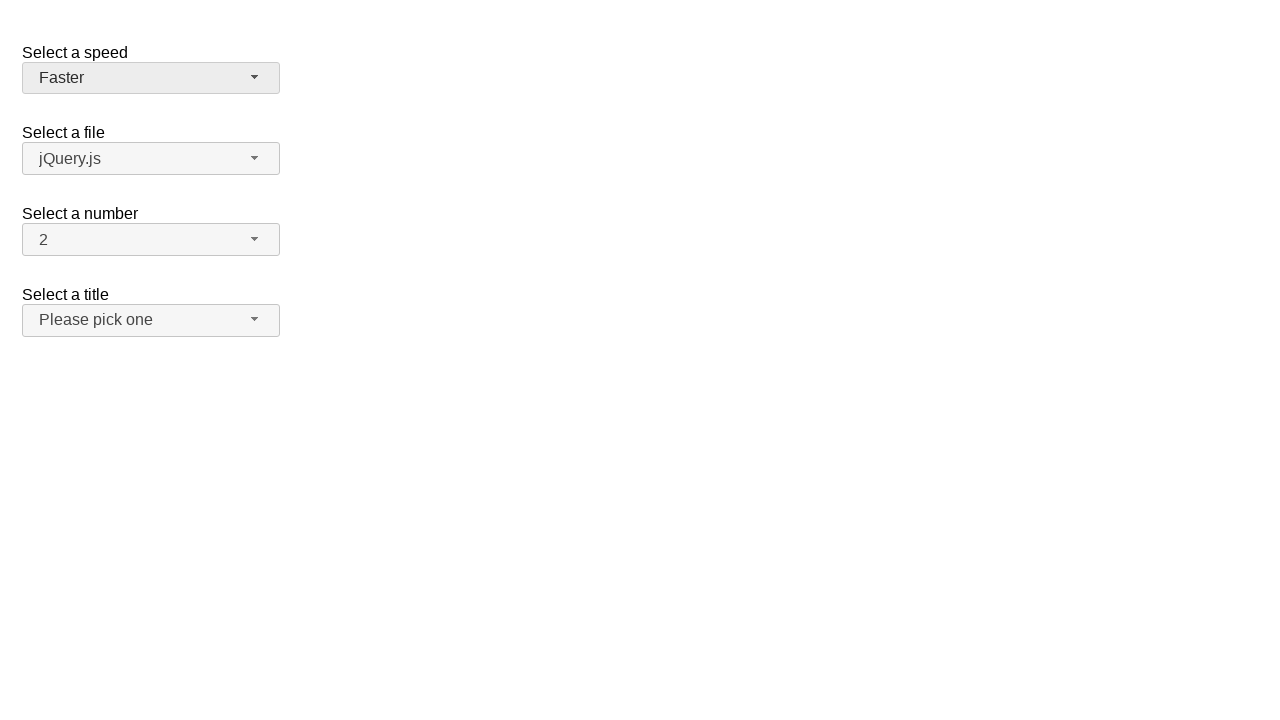

Verified 'Faster' is now displayed as selected value
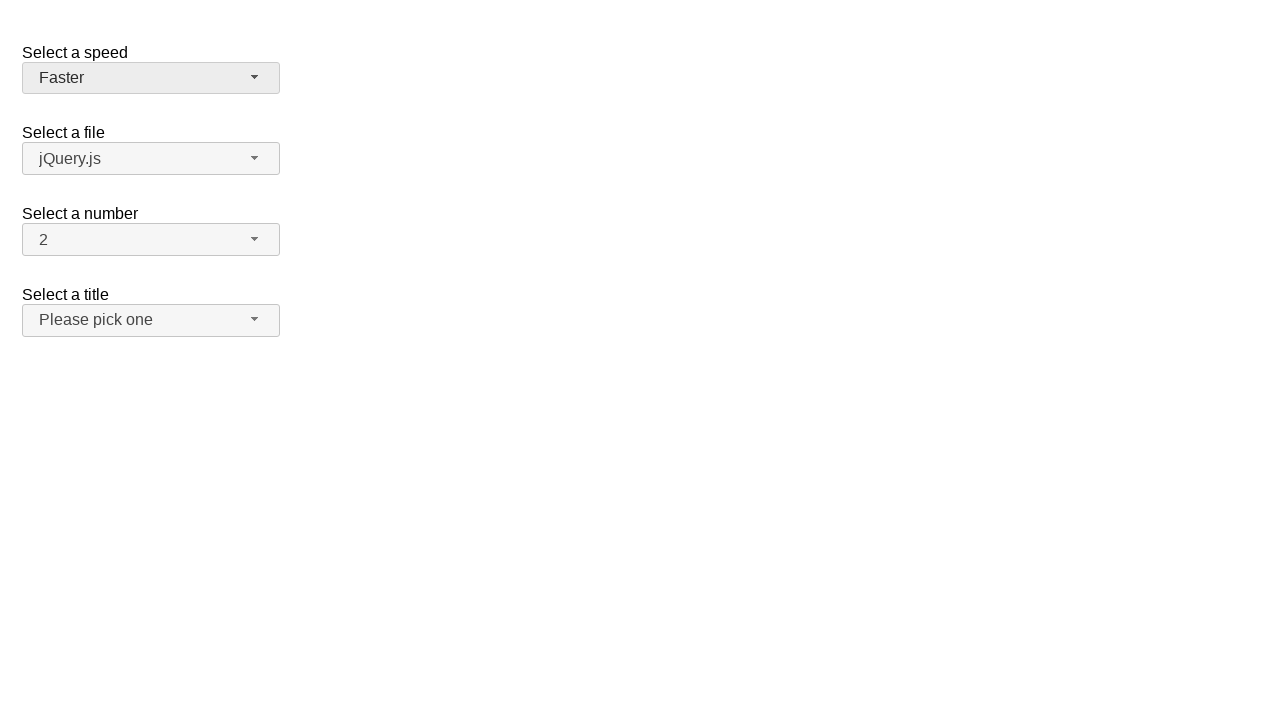

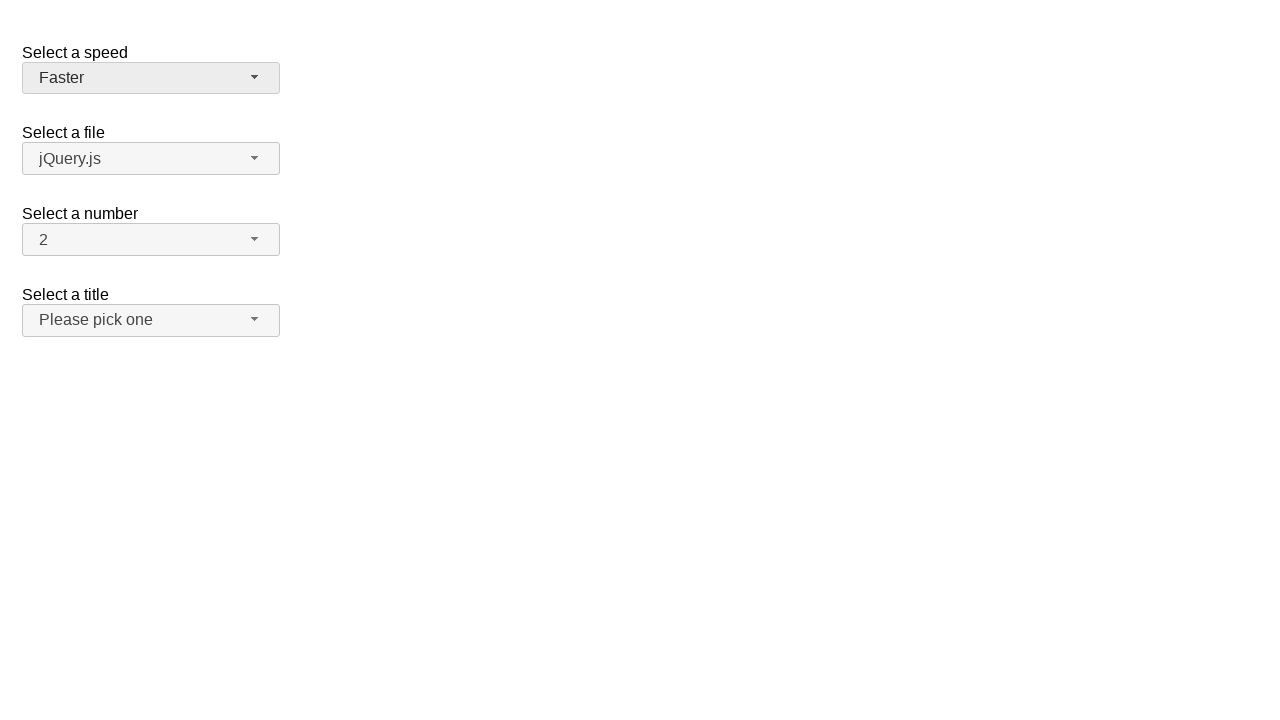